Tests filtering to display only active (incomplete) items

Starting URL: https://demo.playwright.dev/todomvc

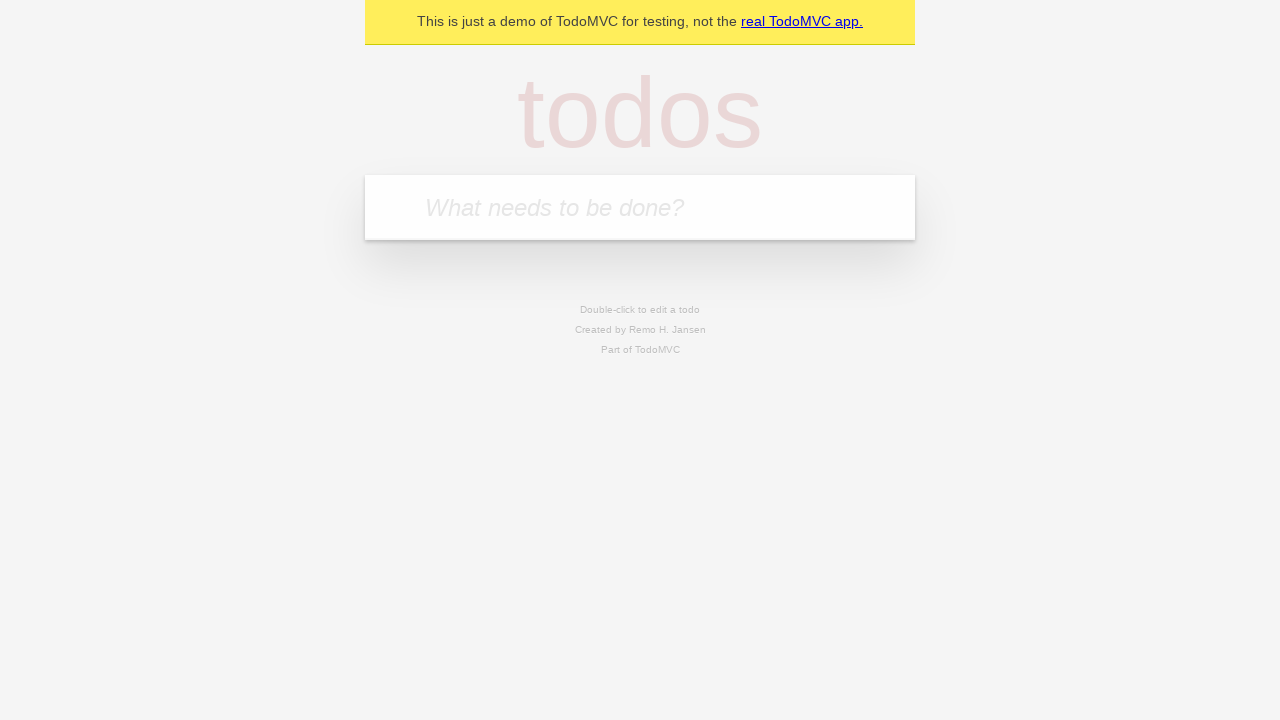

Filled first todo item 'buy some cheese' on internal:attr=[placeholder="What needs to be done?"i]
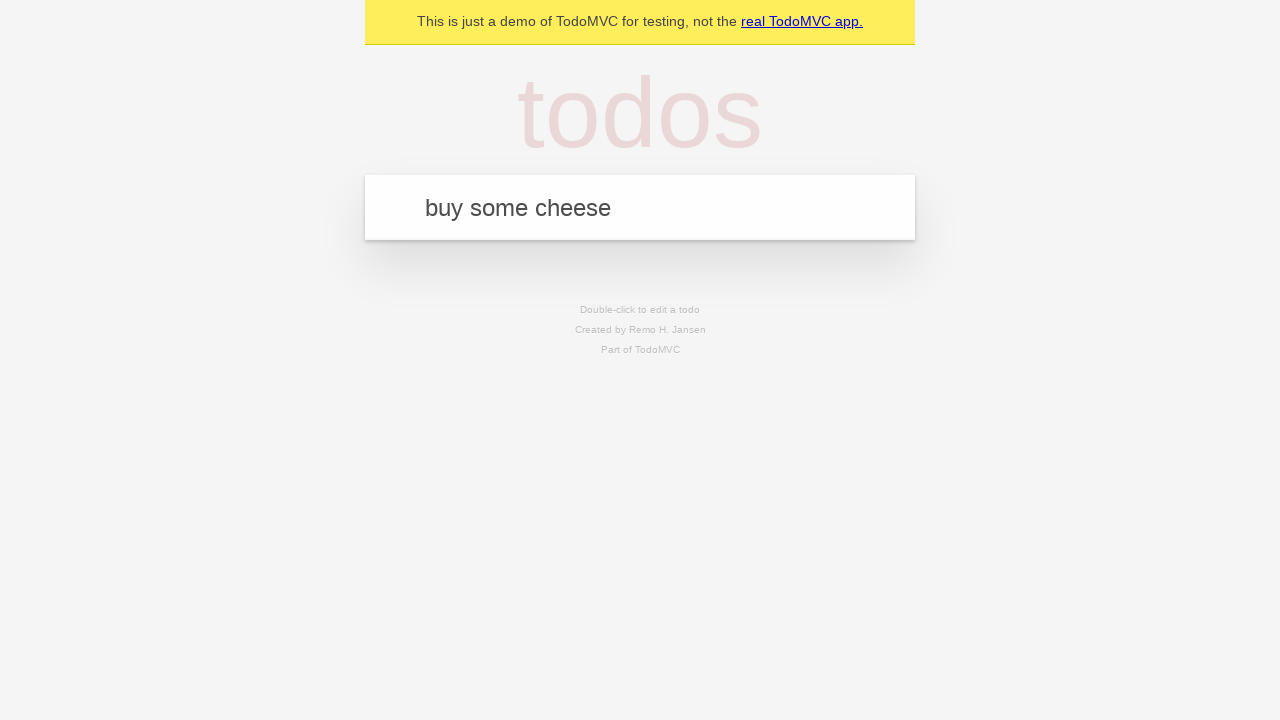

Pressed Enter to add first todo on internal:attr=[placeholder="What needs to be done?"i]
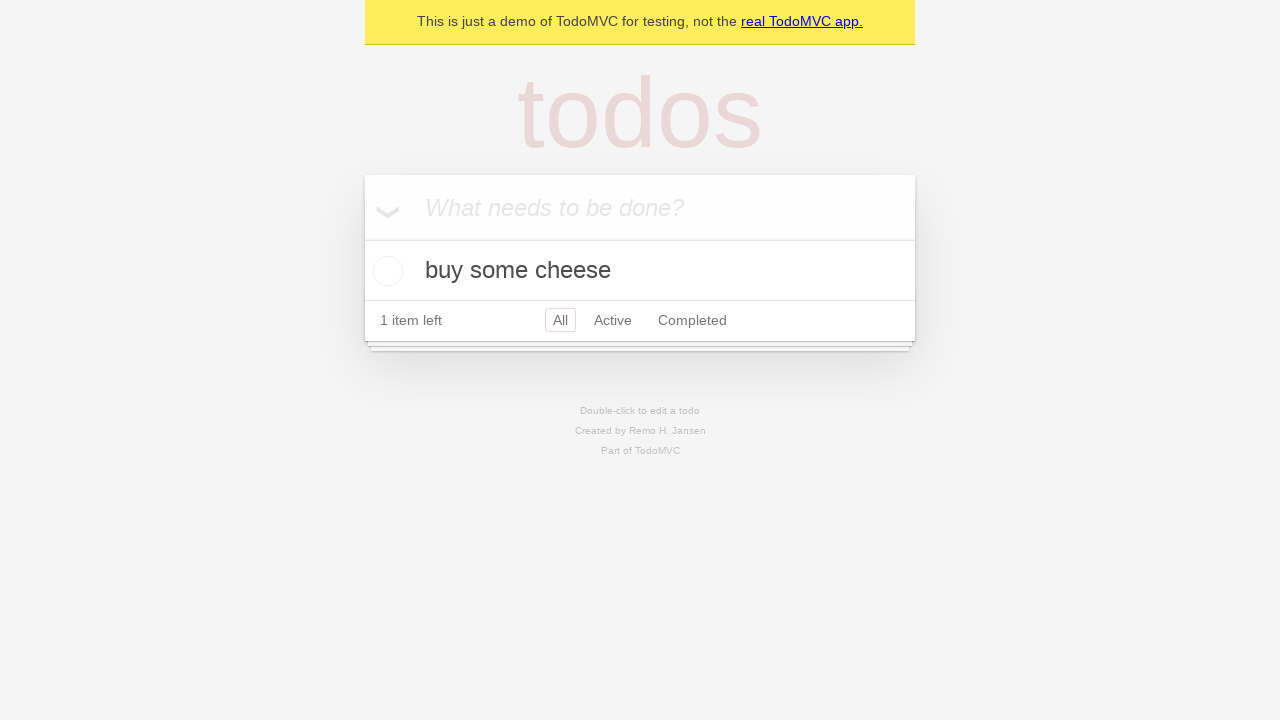

Filled second todo item 'feed the cat' on internal:attr=[placeholder="What needs to be done?"i]
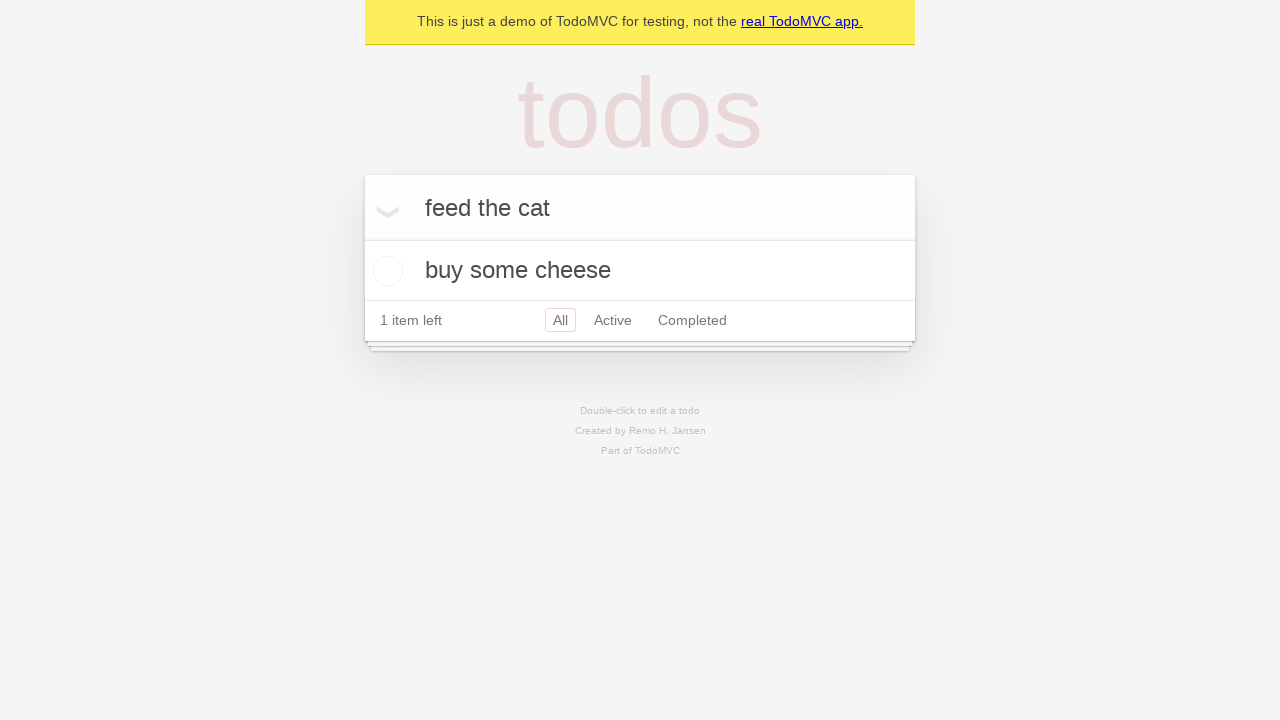

Pressed Enter to add second todo on internal:attr=[placeholder="What needs to be done?"i]
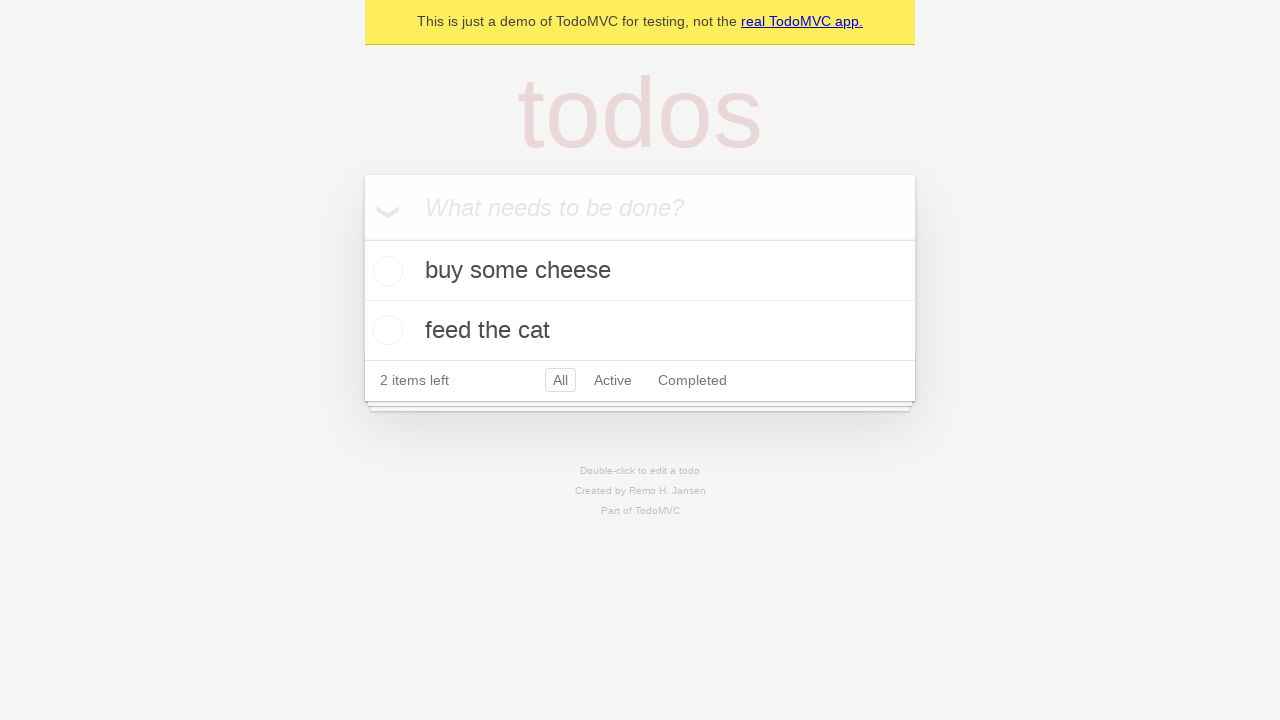

Filled third todo item 'book a doctors appointment' on internal:attr=[placeholder="What needs to be done?"i]
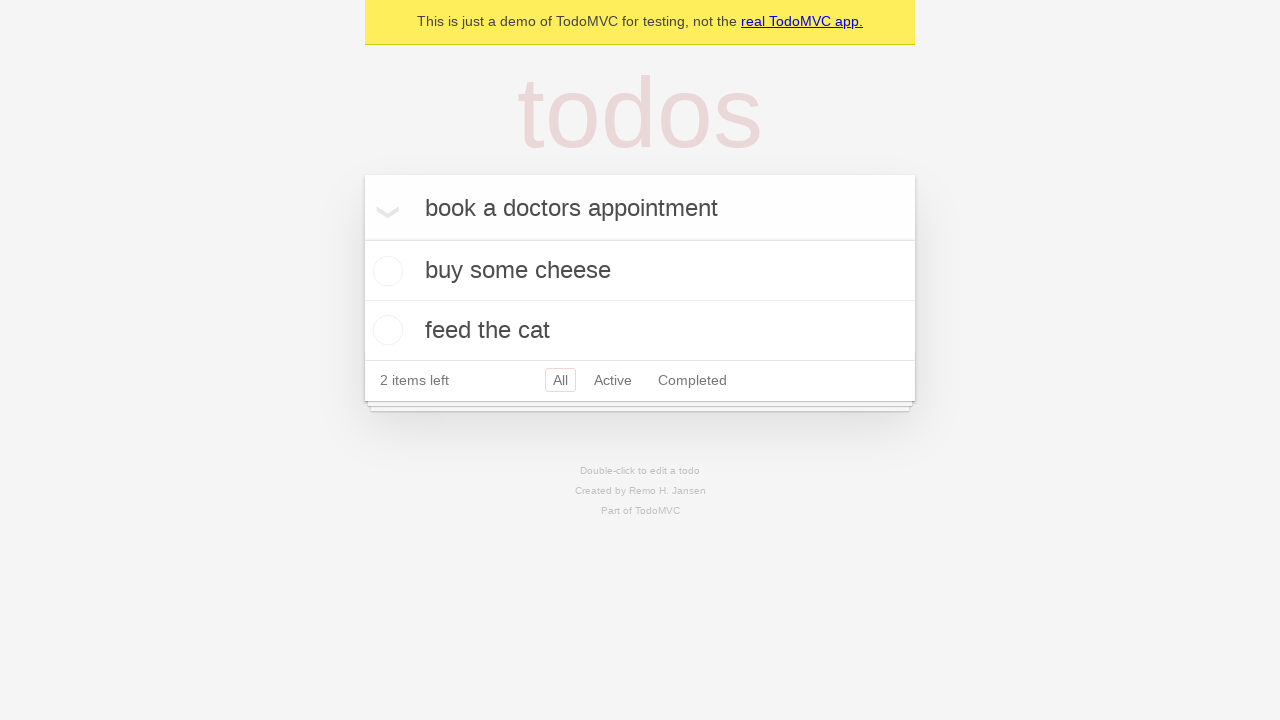

Pressed Enter to add third todo on internal:attr=[placeholder="What needs to be done?"i]
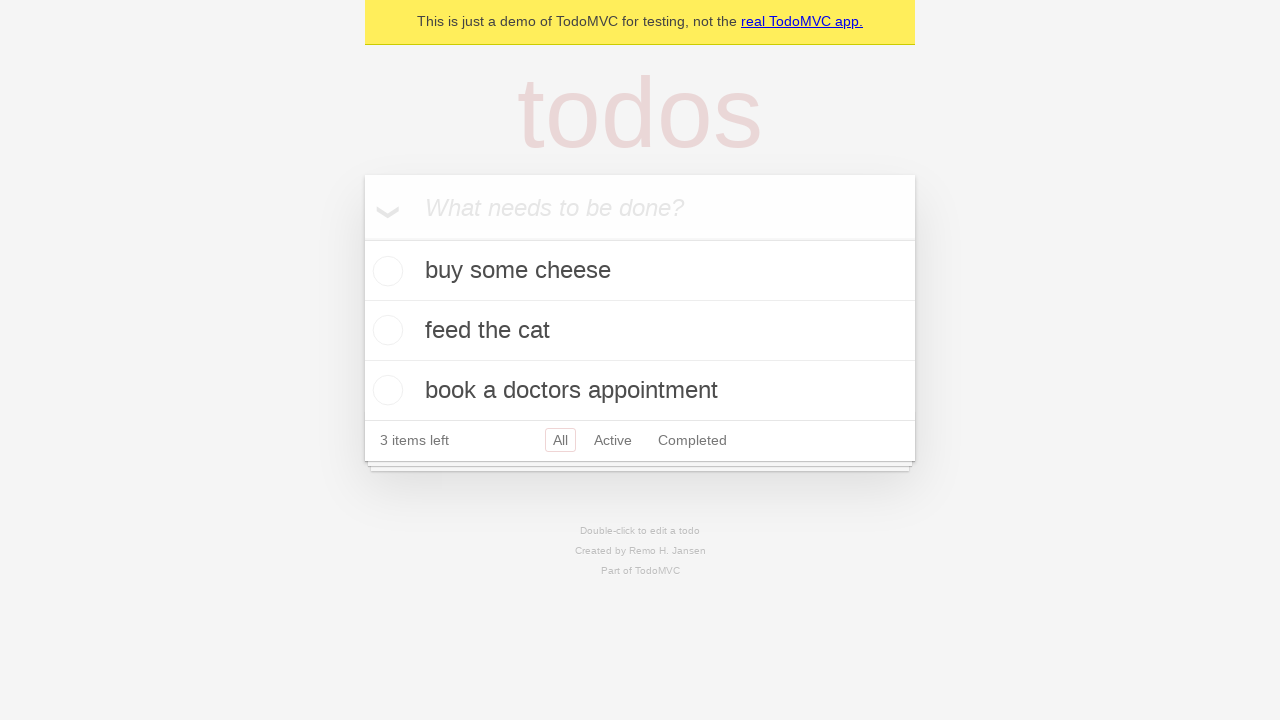

Checked second todo item as complete at (385, 330) on .todo-list li .toggle >> nth=1
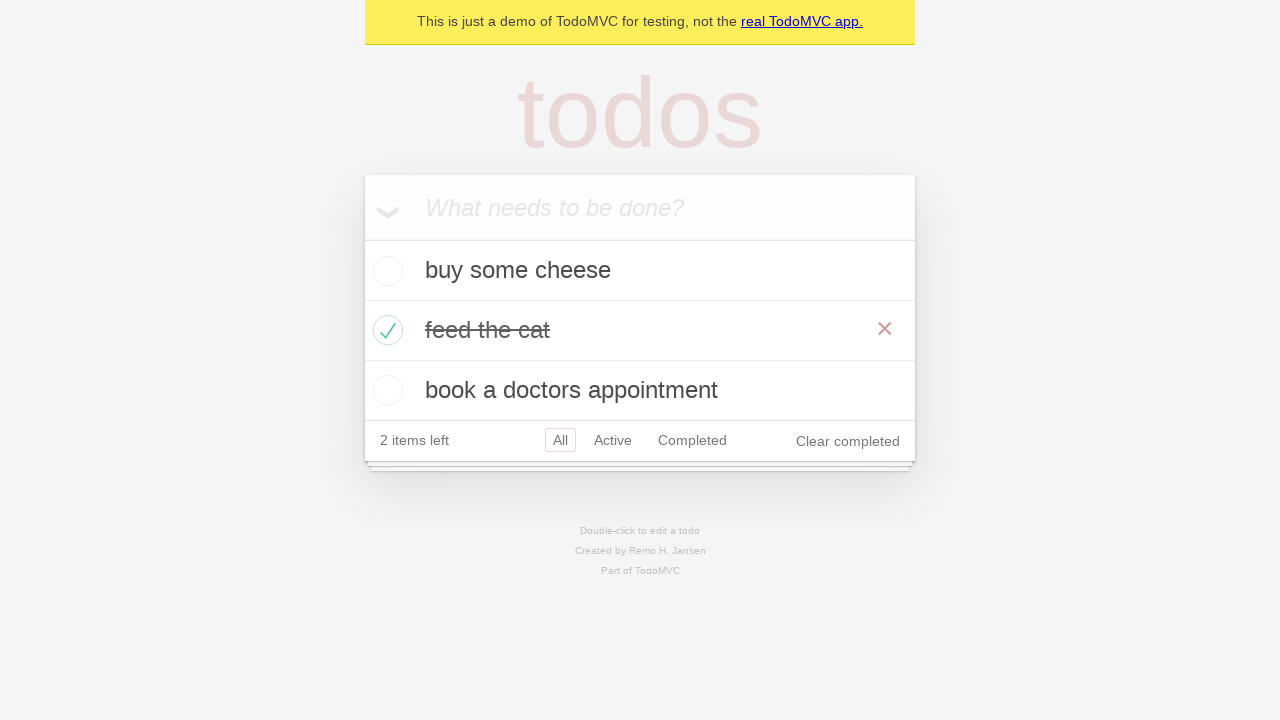

Clicked Active filter to display only incomplete items at (613, 440) on internal:role=link[name="Active"i]
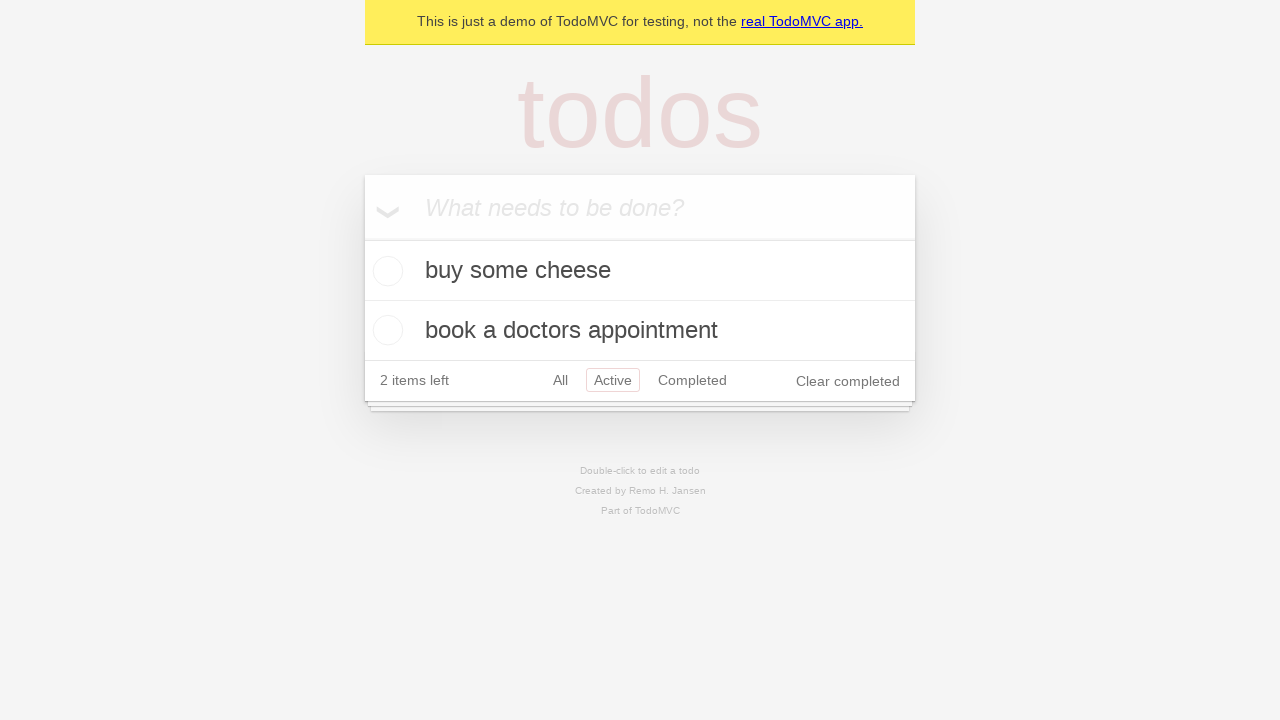

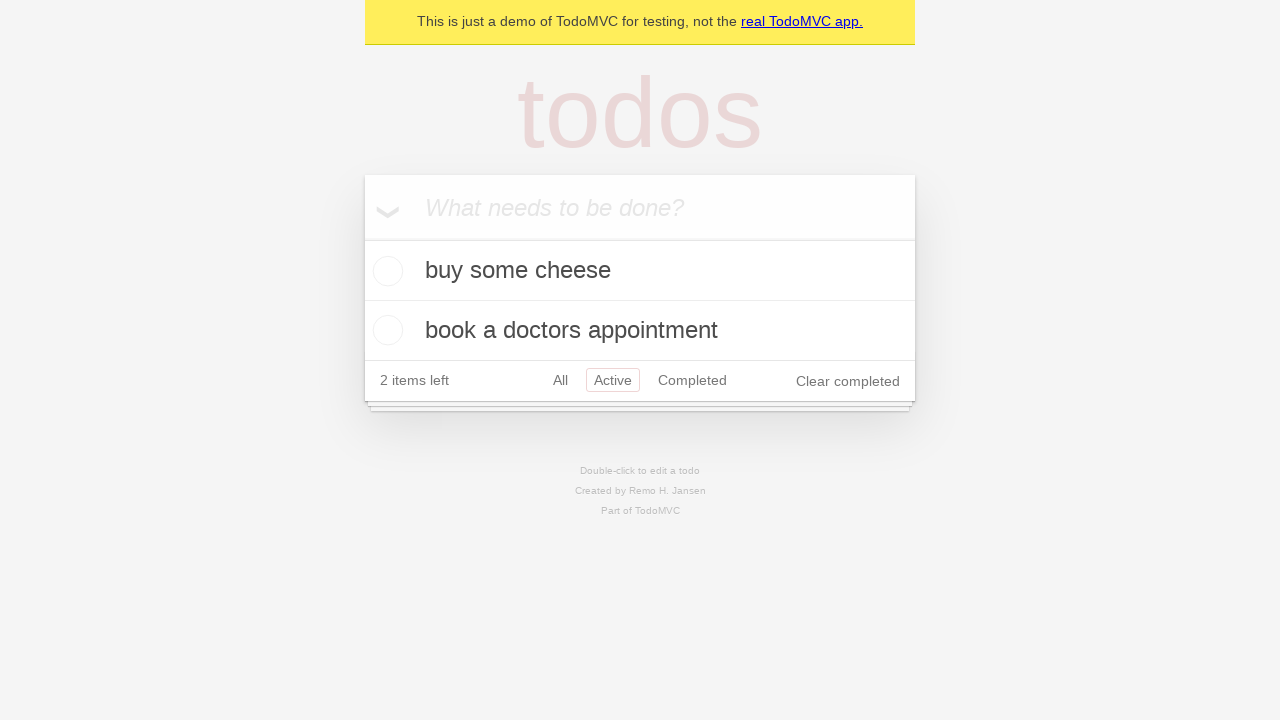